Tests clicking edit links in a table by iterating through rows and clicking the first link in each row

Starting URL: https://the-internet.herokuapp.com/challenging_dom

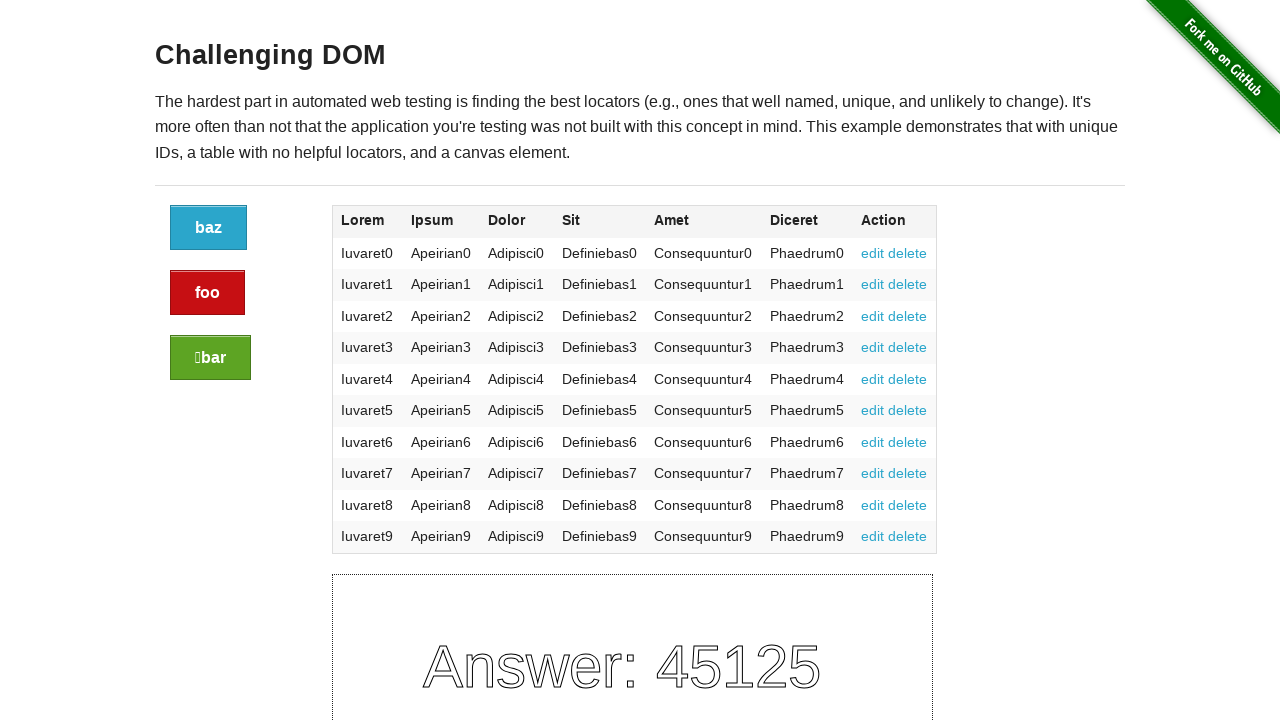

Clicked edit link in table row 1 at (873, 253) on tr:nth-child(1) a:nth-child(1)
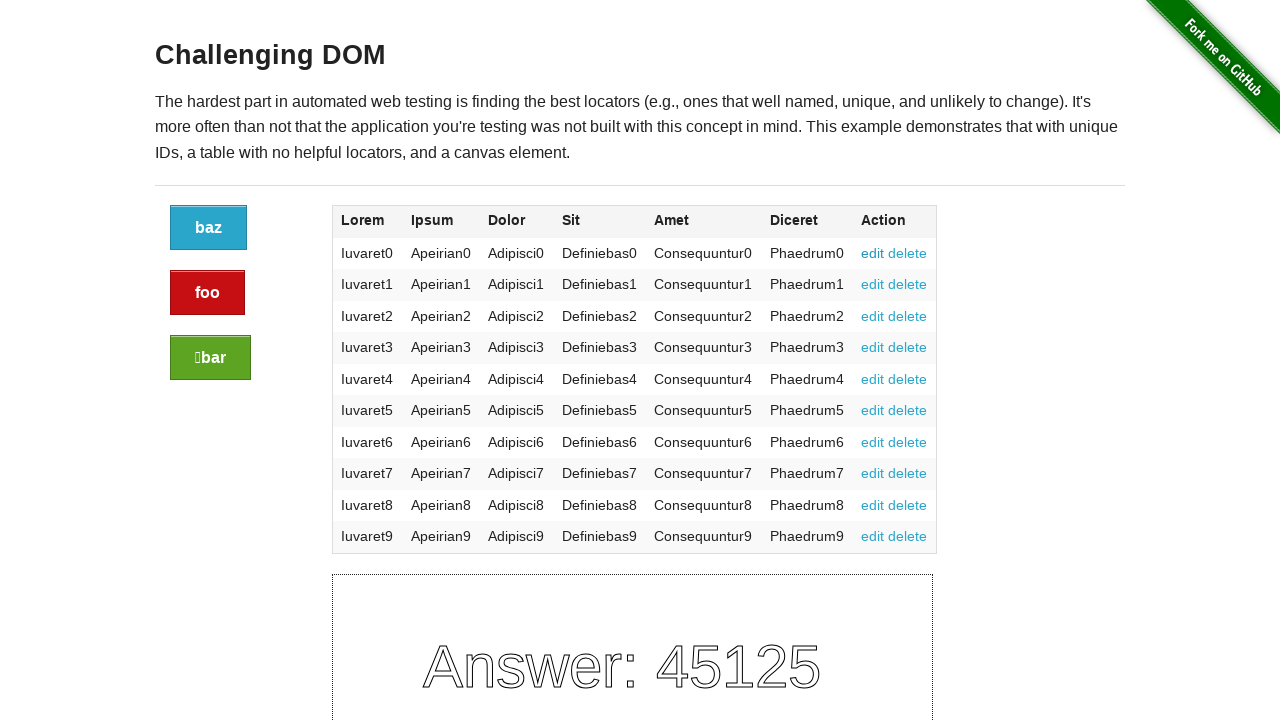

Clicked edit link in table row 2 at (873, 284) on tr:nth-child(2) a:nth-child(1)
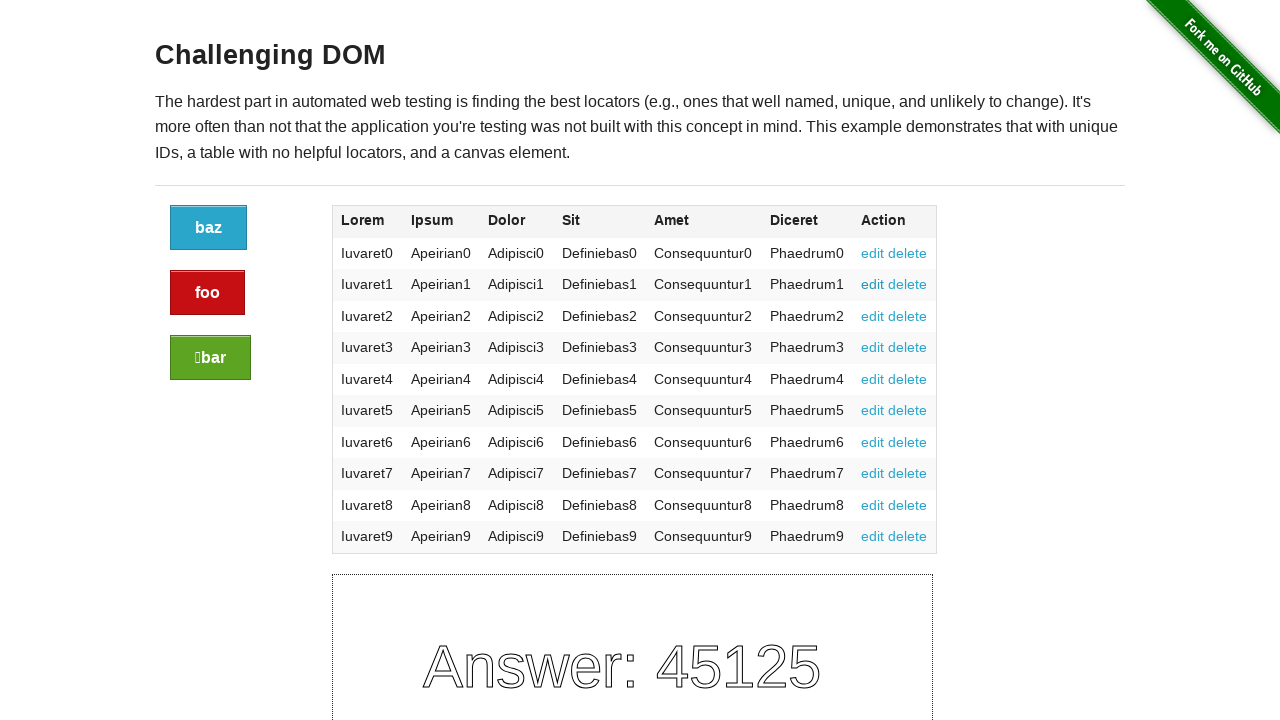

Clicked edit link in table row 3 at (873, 316) on tr:nth-child(3) a:nth-child(1)
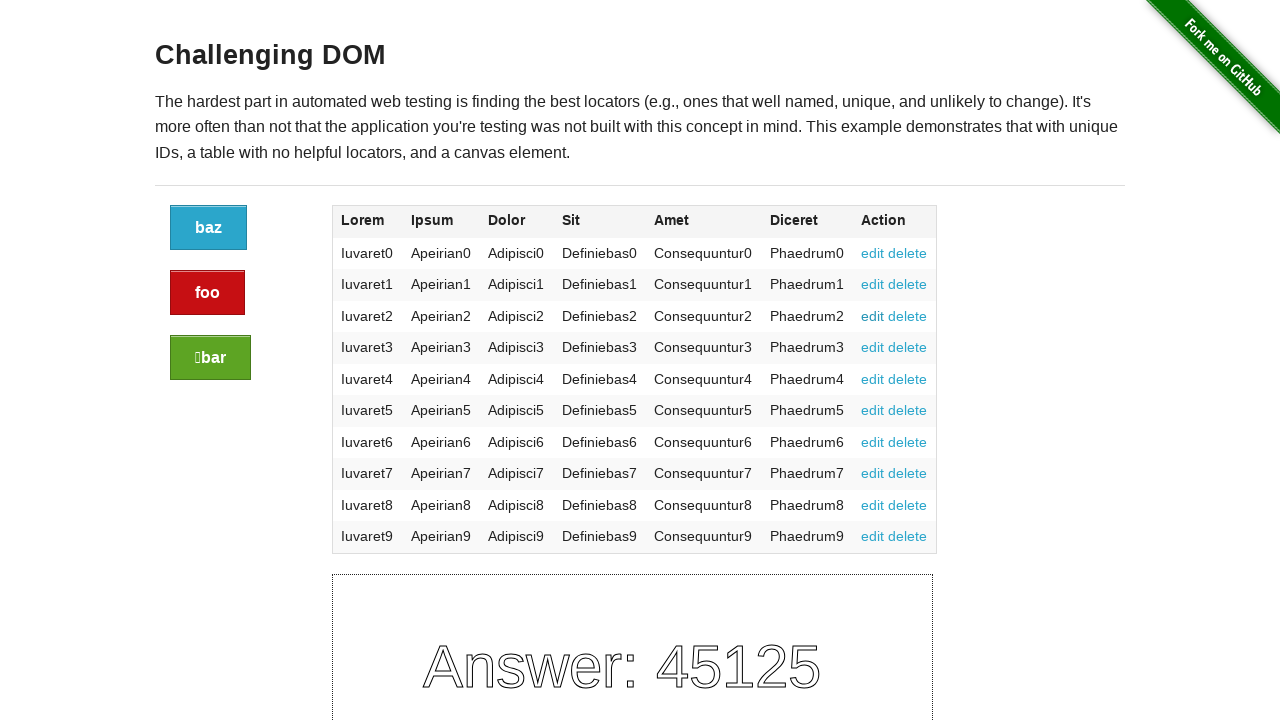

Clicked edit link in table row 4 at (873, 347) on tr:nth-child(4) a:nth-child(1)
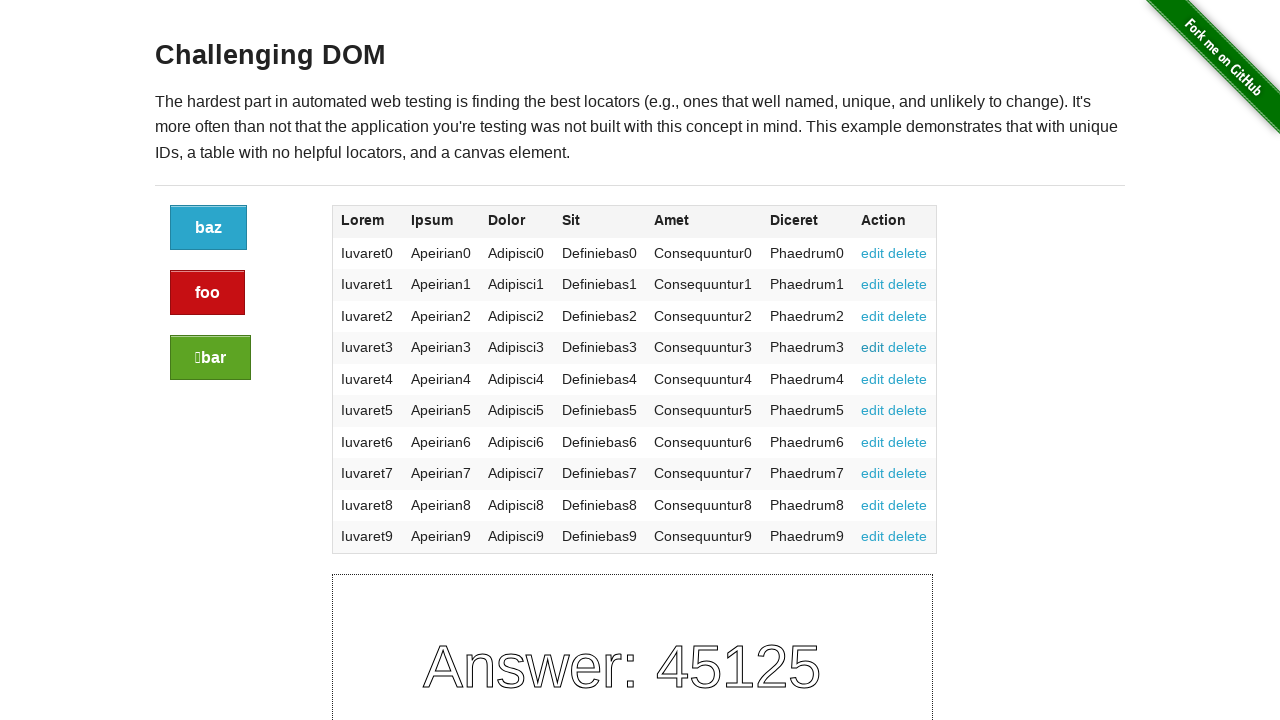

Clicked edit link in table row 5 at (873, 379) on tr:nth-child(5) a:nth-child(1)
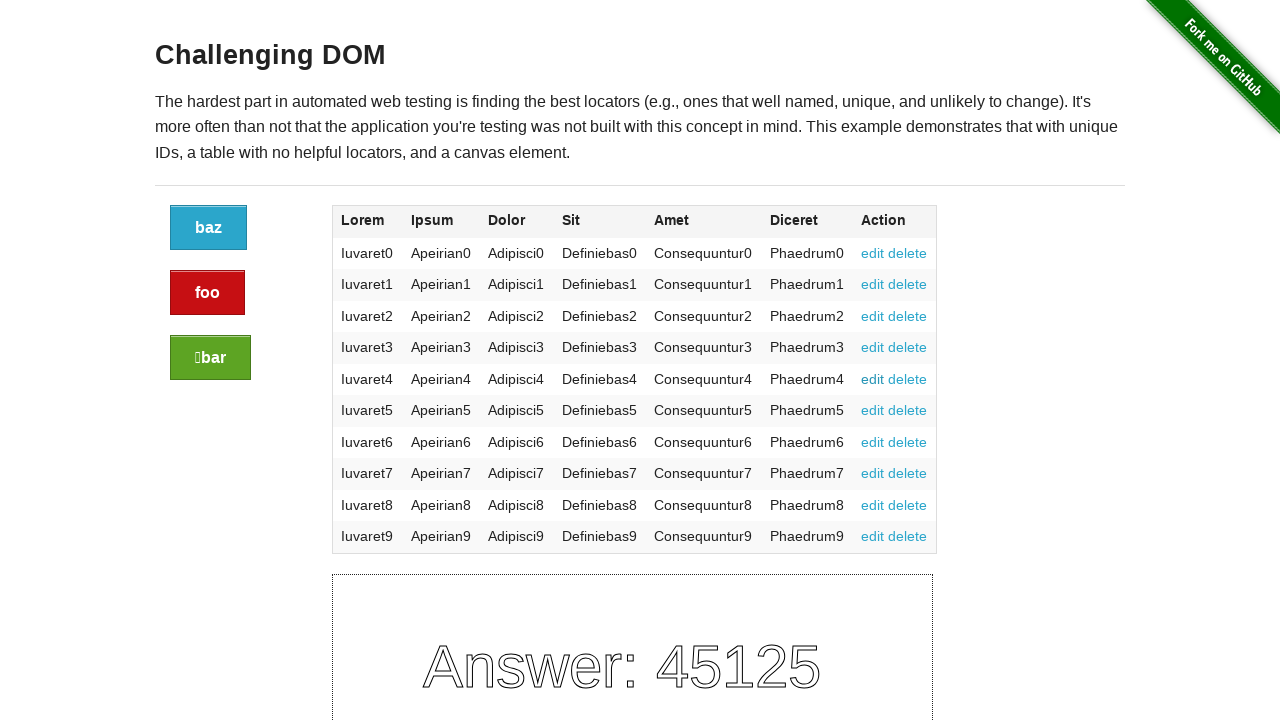

Clicked edit link in table row 6 at (873, 410) on tr:nth-child(6) a:nth-child(1)
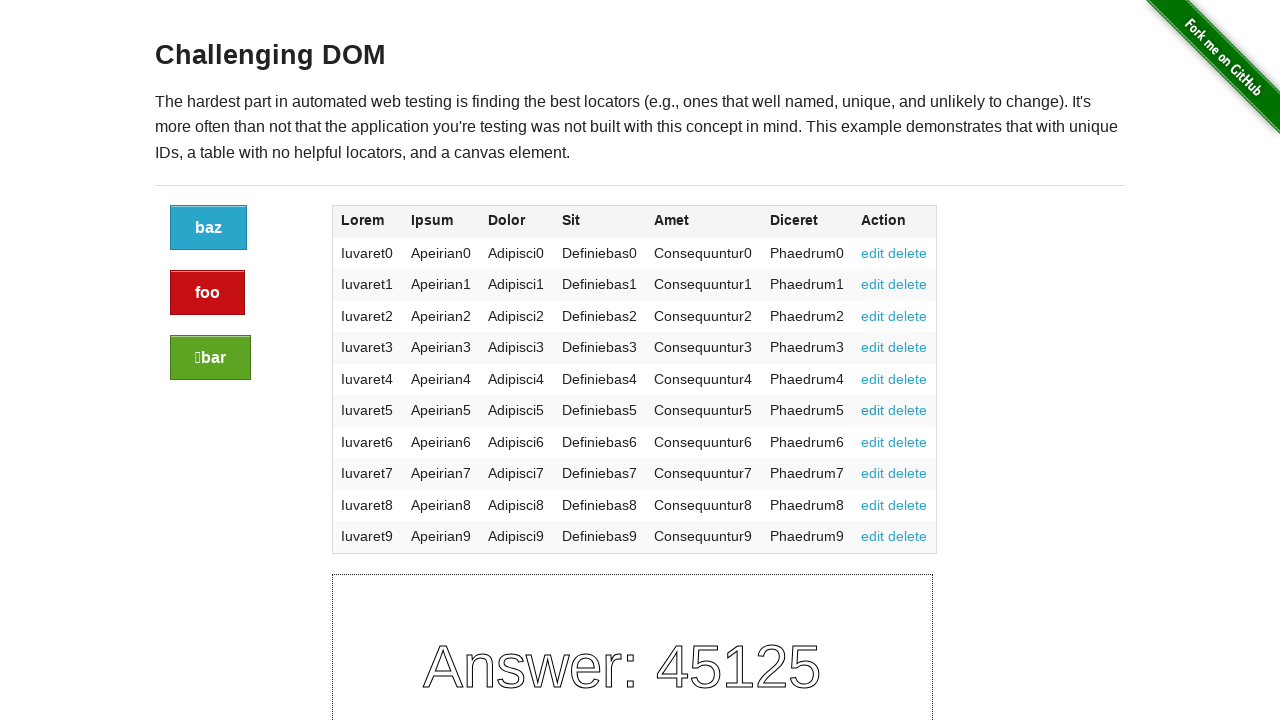

Clicked edit link in table row 7 at (873, 442) on tr:nth-child(7) a:nth-child(1)
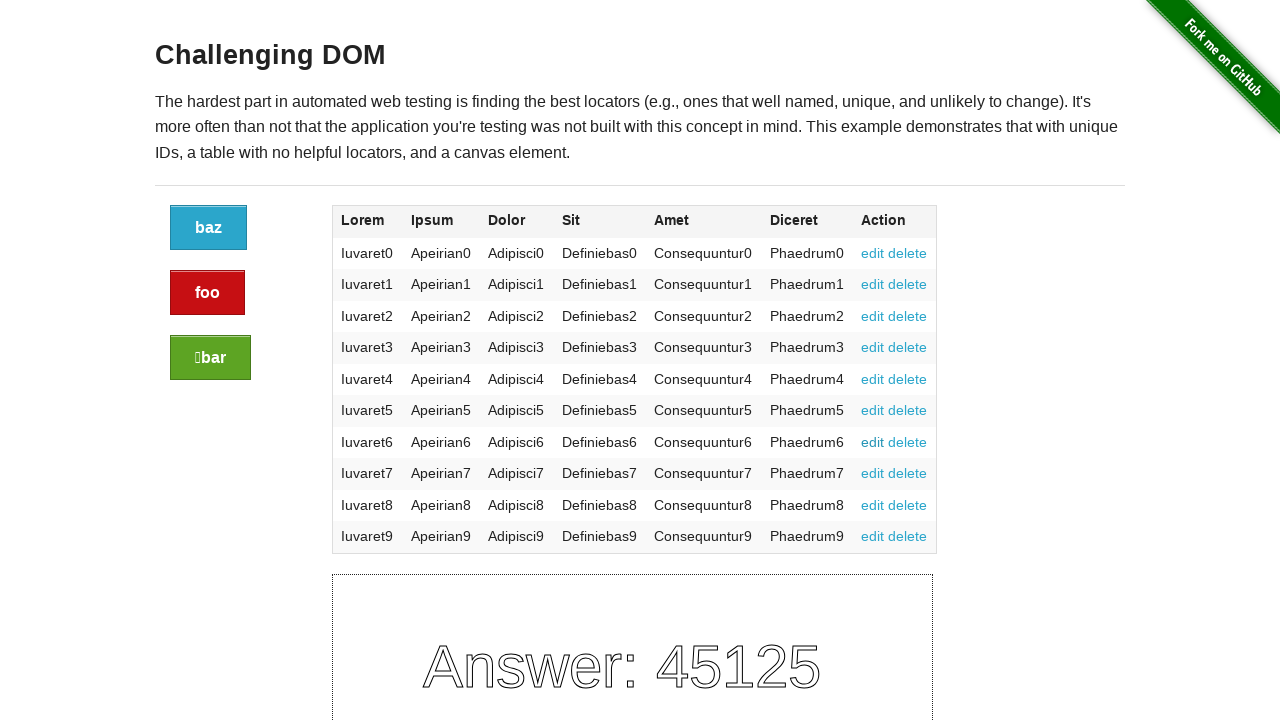

Clicked edit link in table row 8 at (873, 473) on tr:nth-child(8) a:nth-child(1)
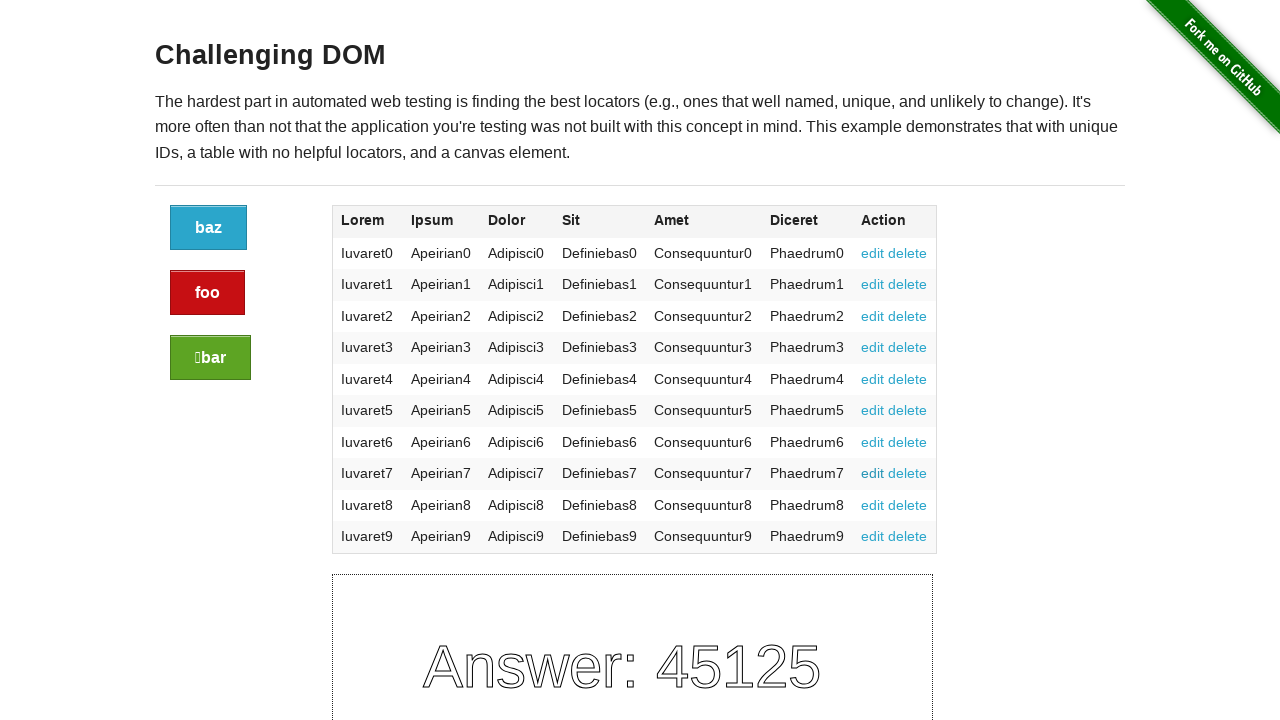

Clicked edit link in table row 9 at (873, 505) on tr:nth-child(9) a:nth-child(1)
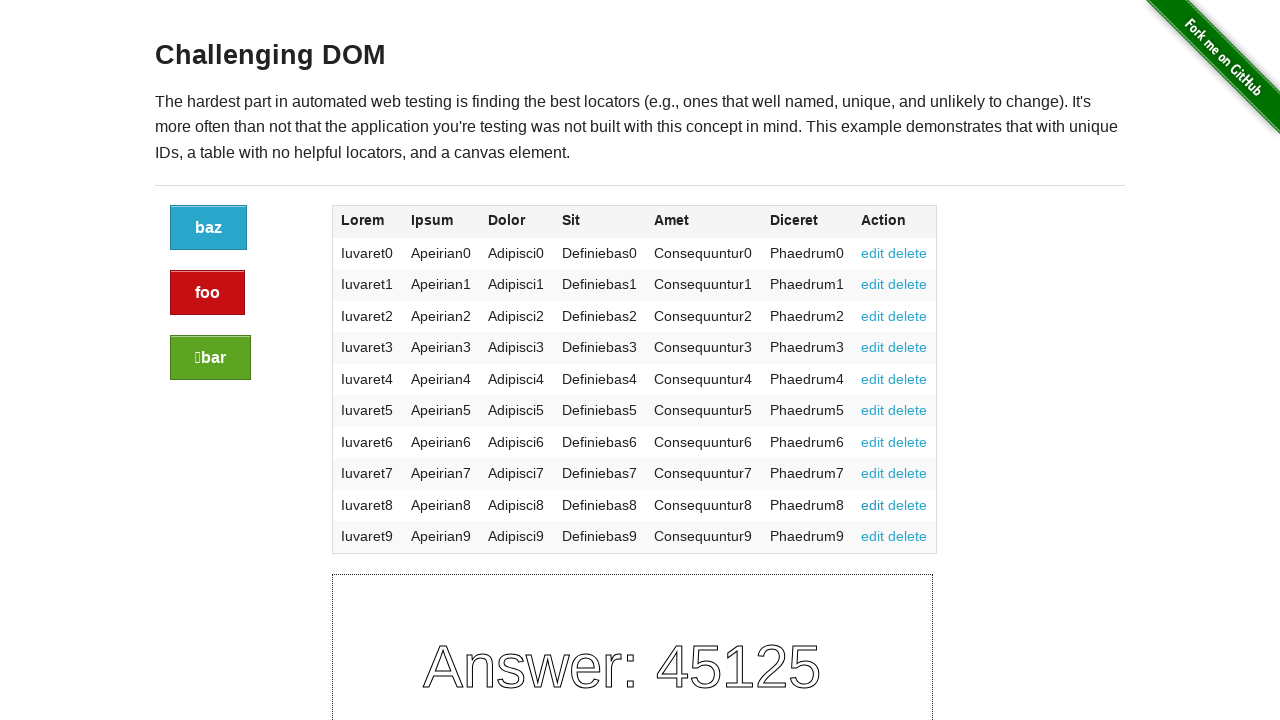

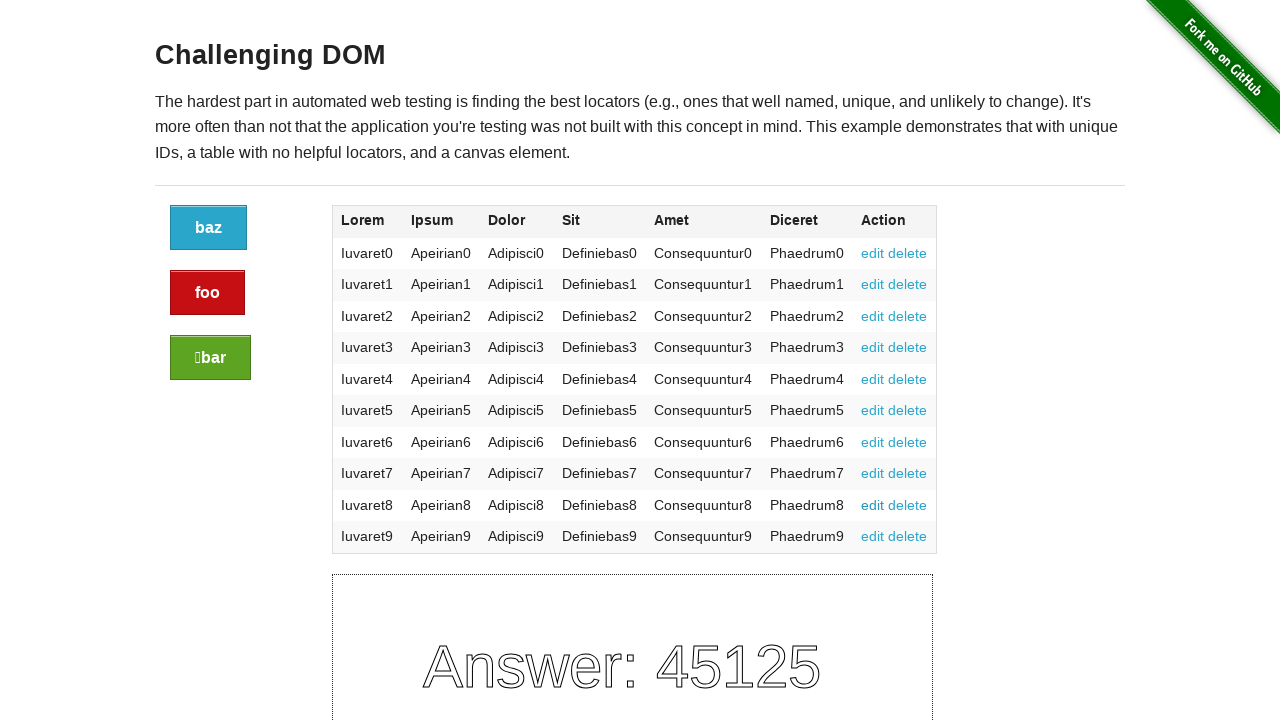